Tests dropdown select functionality by selecting options from both single and multi-select dropdowns using different selection methods (by text, index, and value)

Starting URL: https://demoqa.com/select-menu

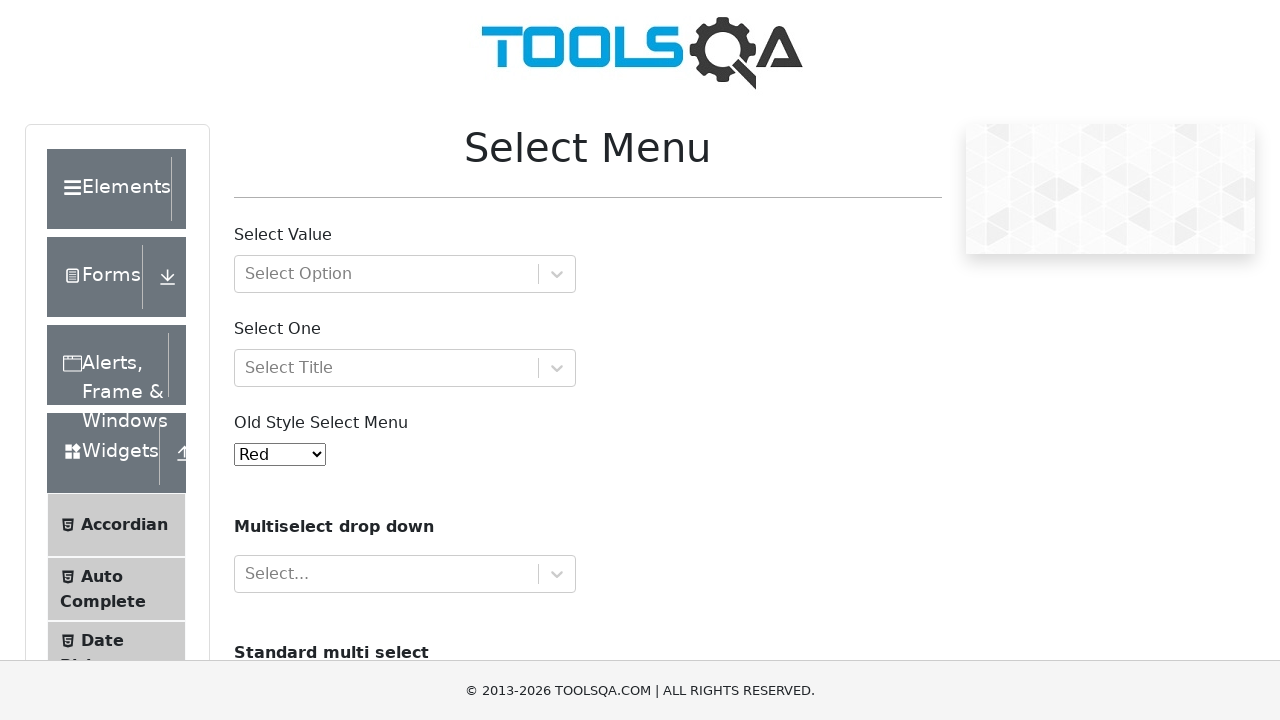

Scrolled page to position 300 to make old style select menu visible
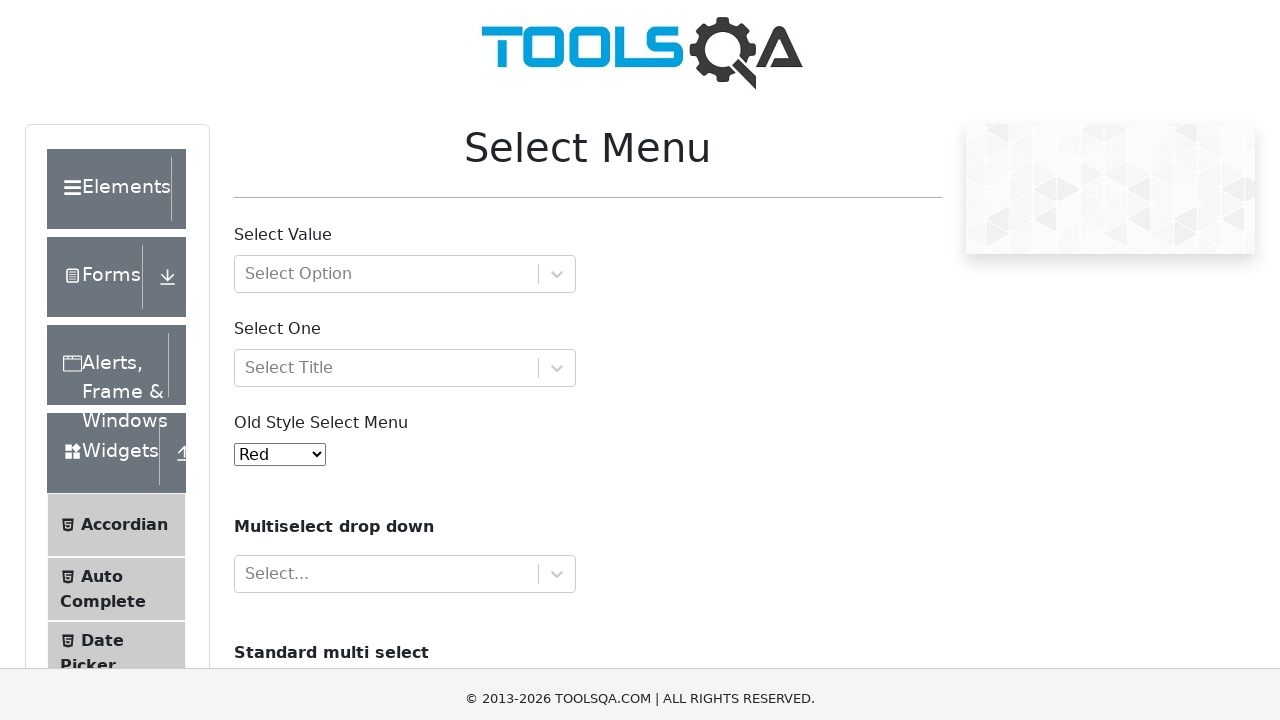

Selected 'Red' from old style select menu by label on #oldSelectMenu
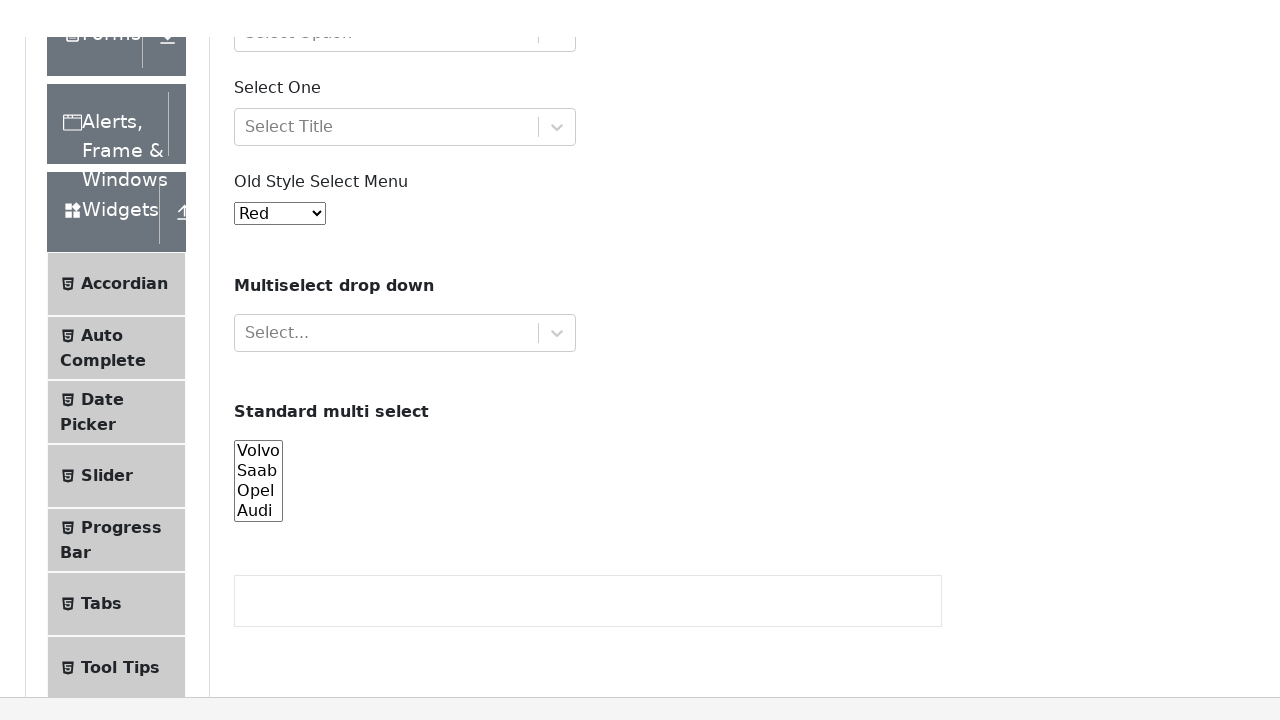

Selected option at index 2 from old style select menu on #oldSelectMenu
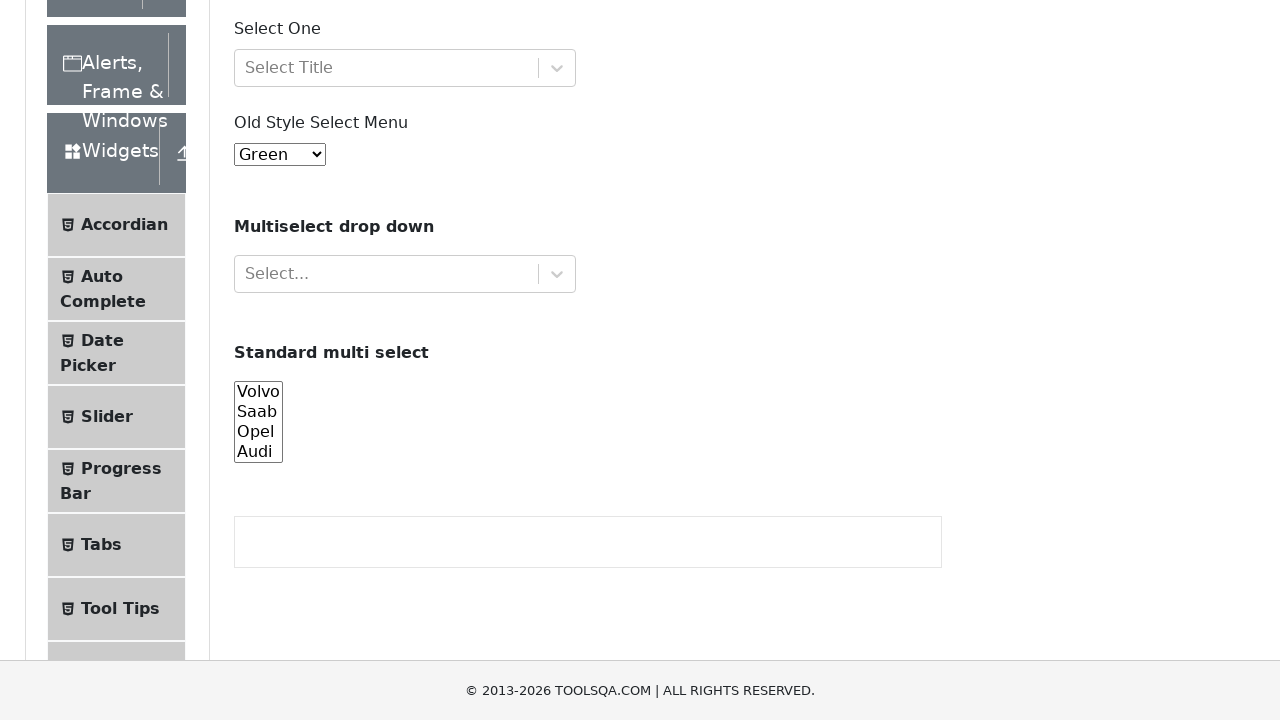

Selected option with value '8' from old style select menu on #oldSelectMenu
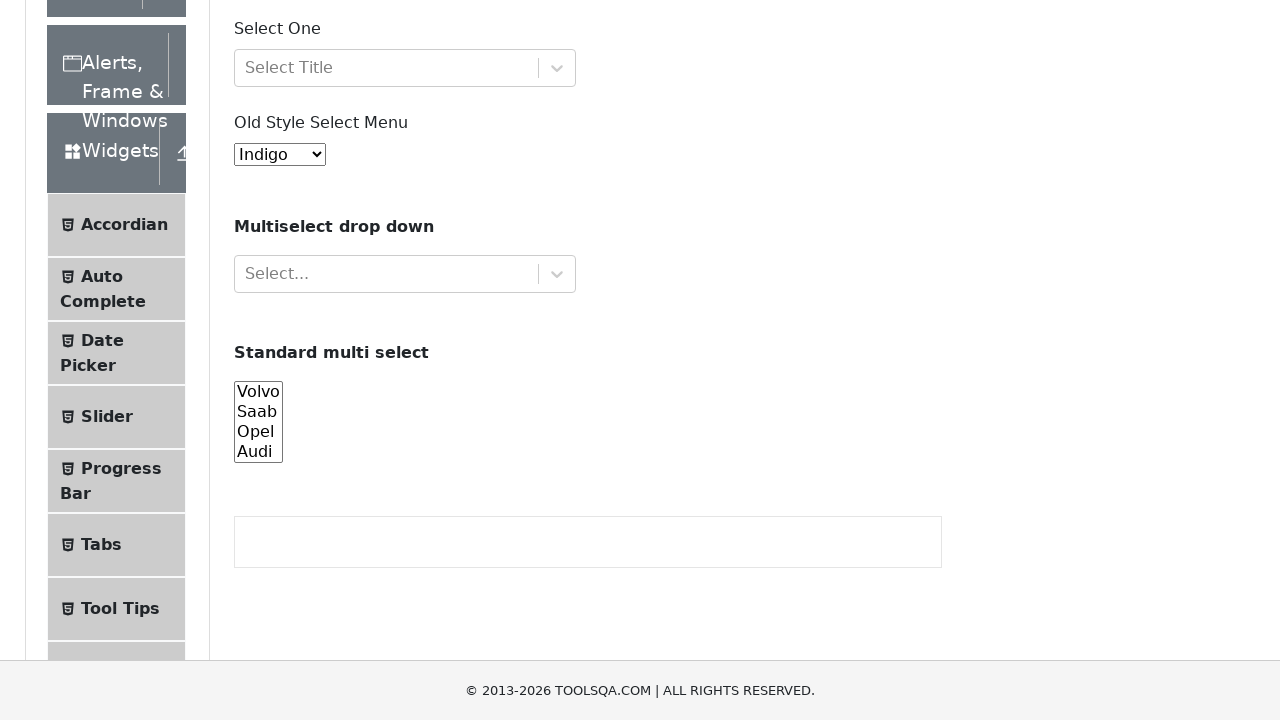

Scrolled page to position 600 to make multi-select dropdown visible
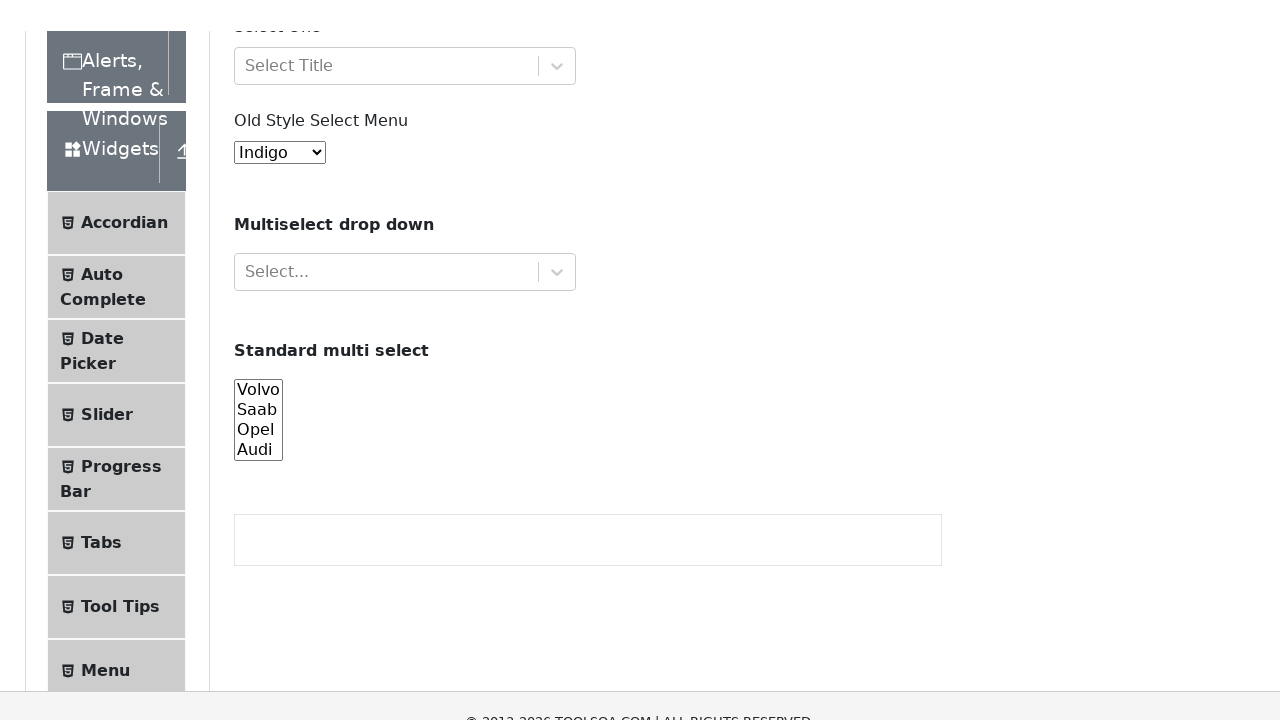

Selected multiple options (indices 1, 2, 3) from cars multi-select dropdown on #cars
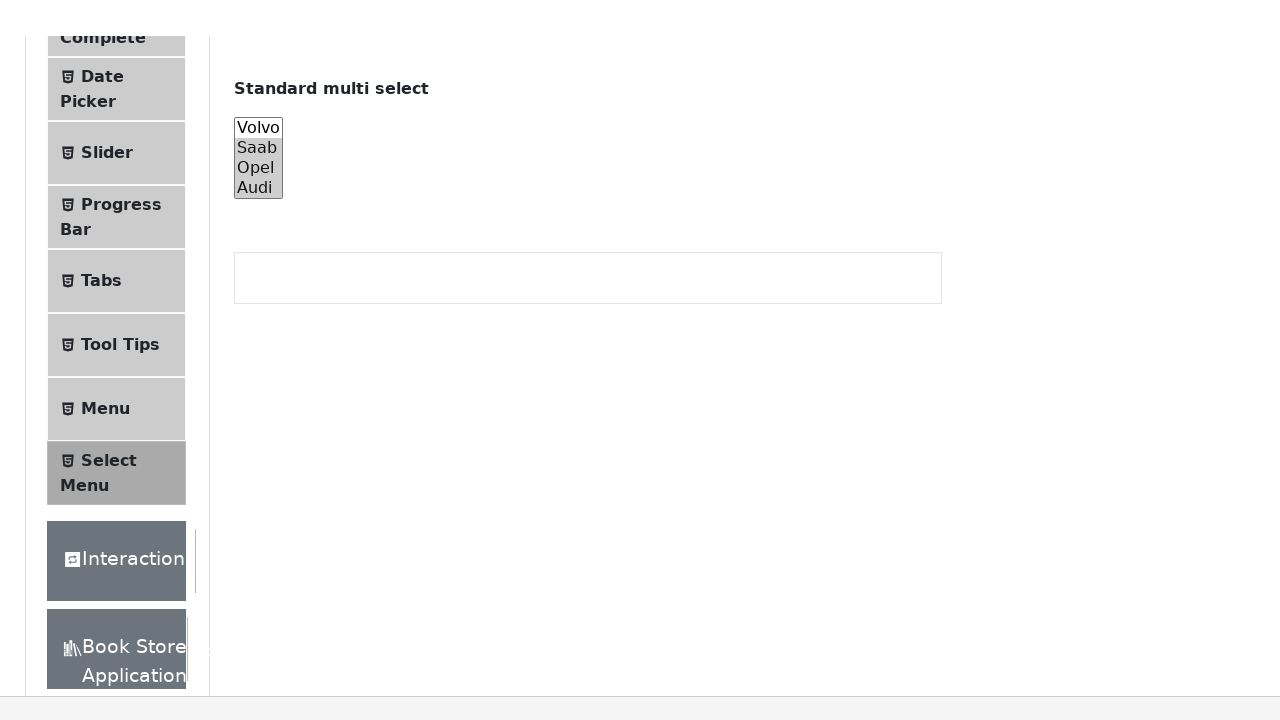

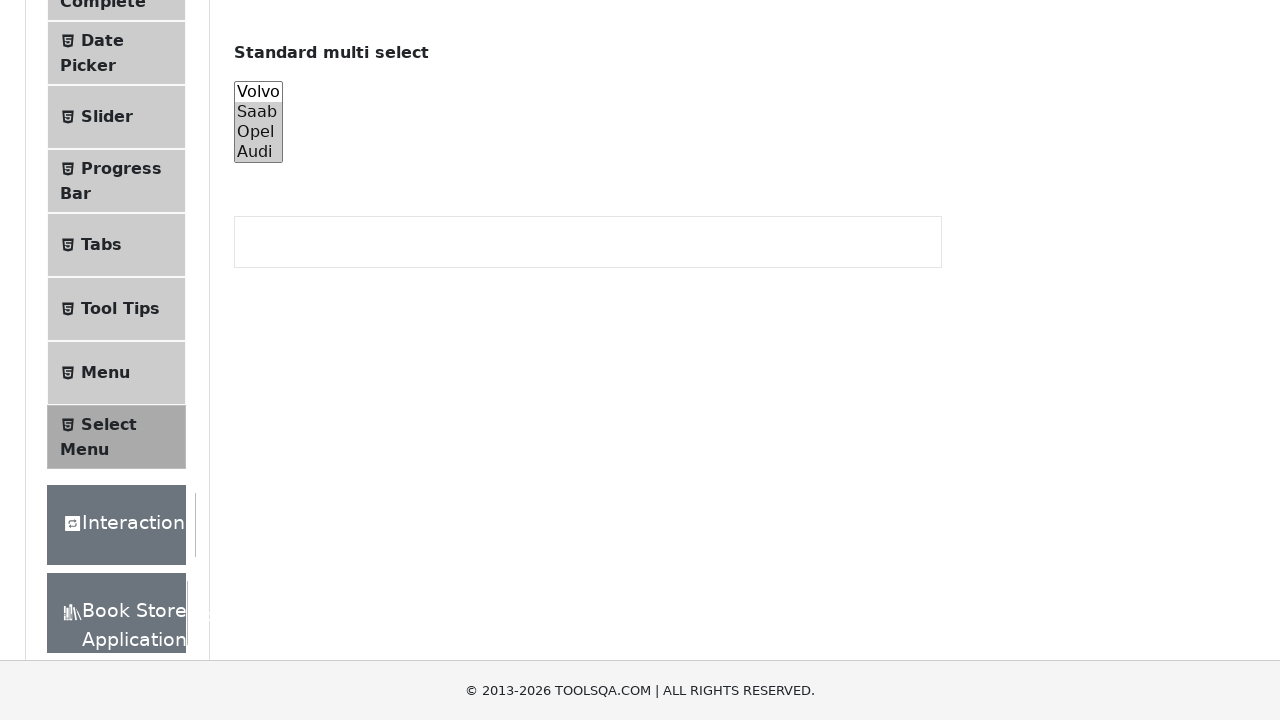